Tests dropdown selection by choosing USD currency and autosuggest functionality by searching for and selecting India from suggestions

Starting URL: https://rahulshettyacademy.com/dropdownsPractise/

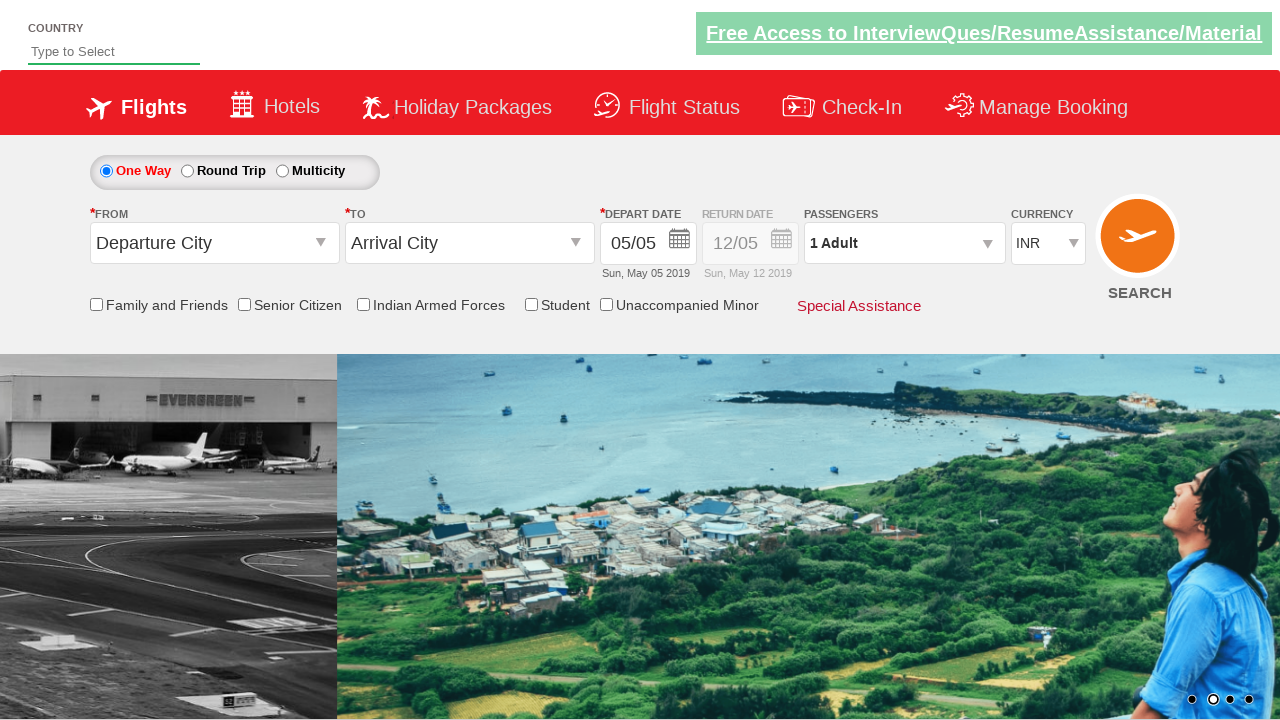

Selected USD from currency dropdown on #ctl00_mainContent_DropDownListCurrency
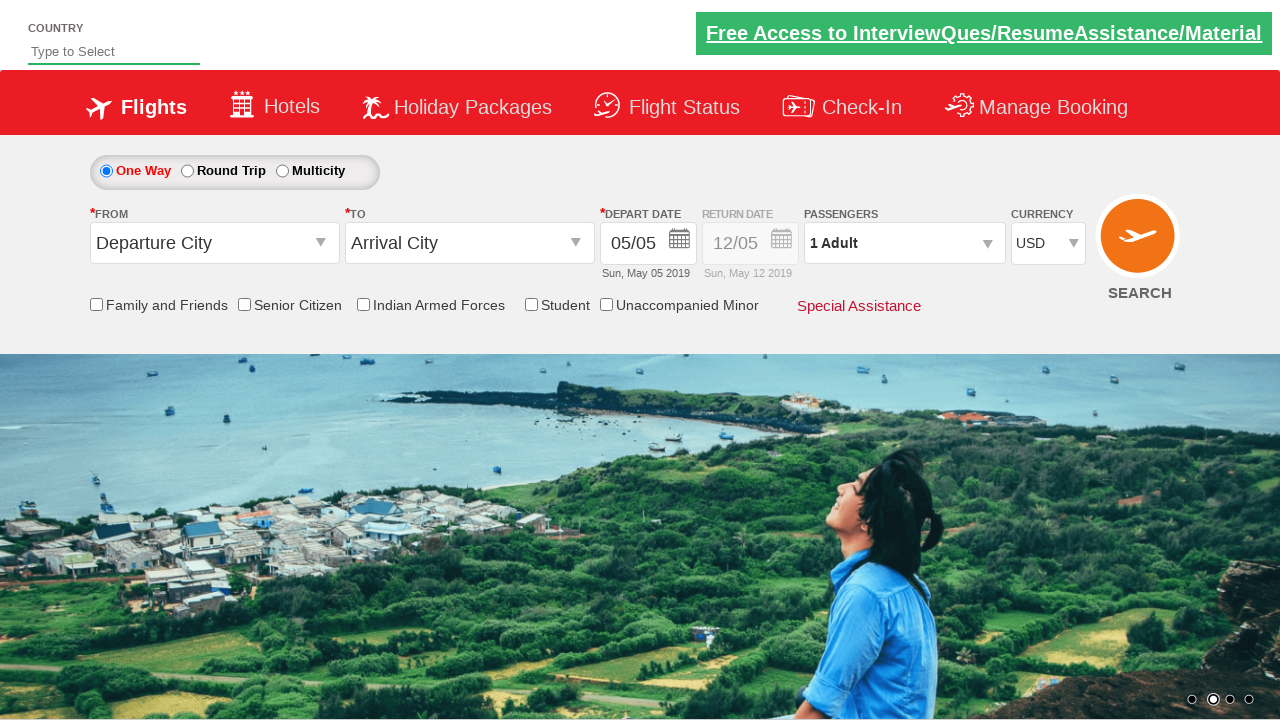

Retrieved selected currency option: USD
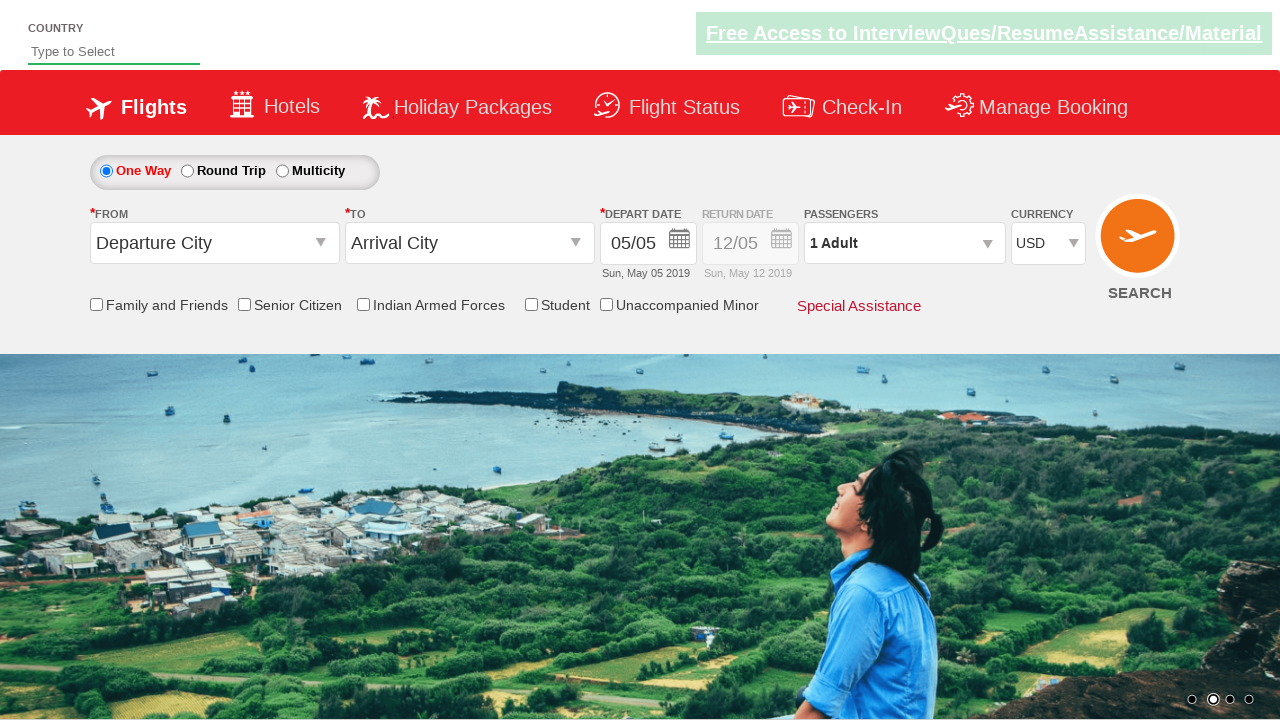

Typed 'ind' in autosuggest field to search for countries on #autosuggest
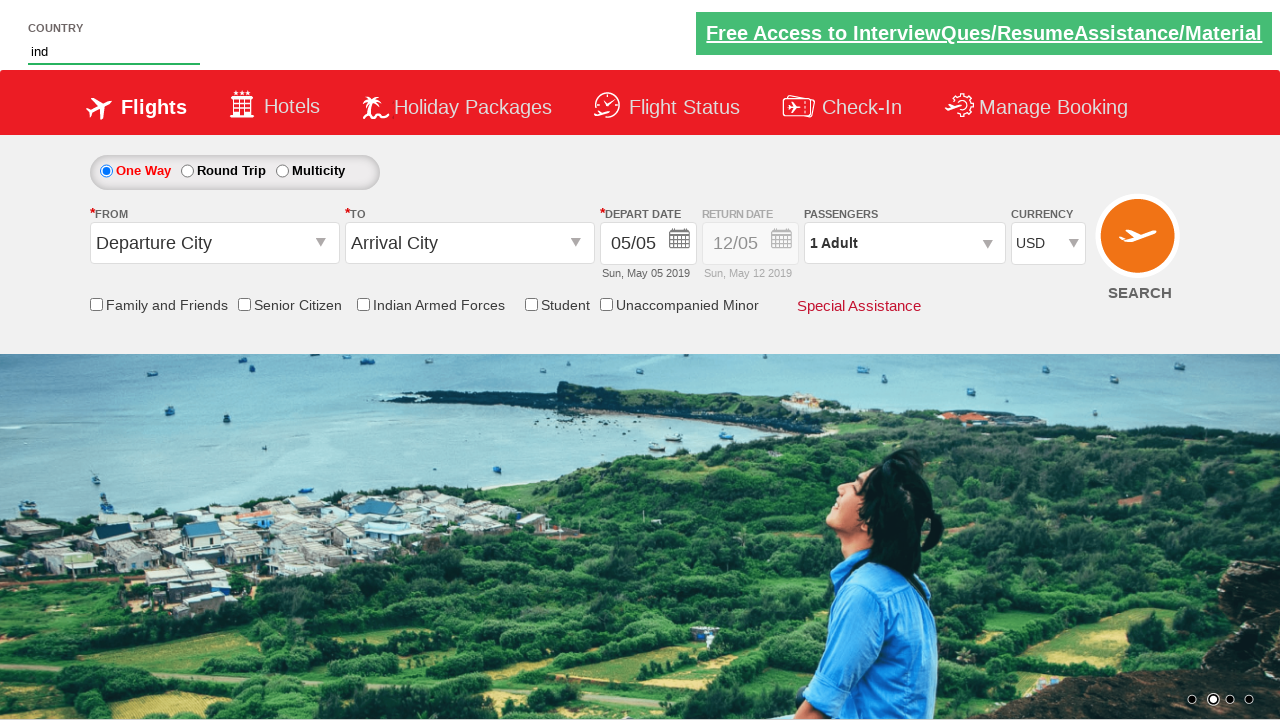

Autosuggest dropdown suggestions loaded
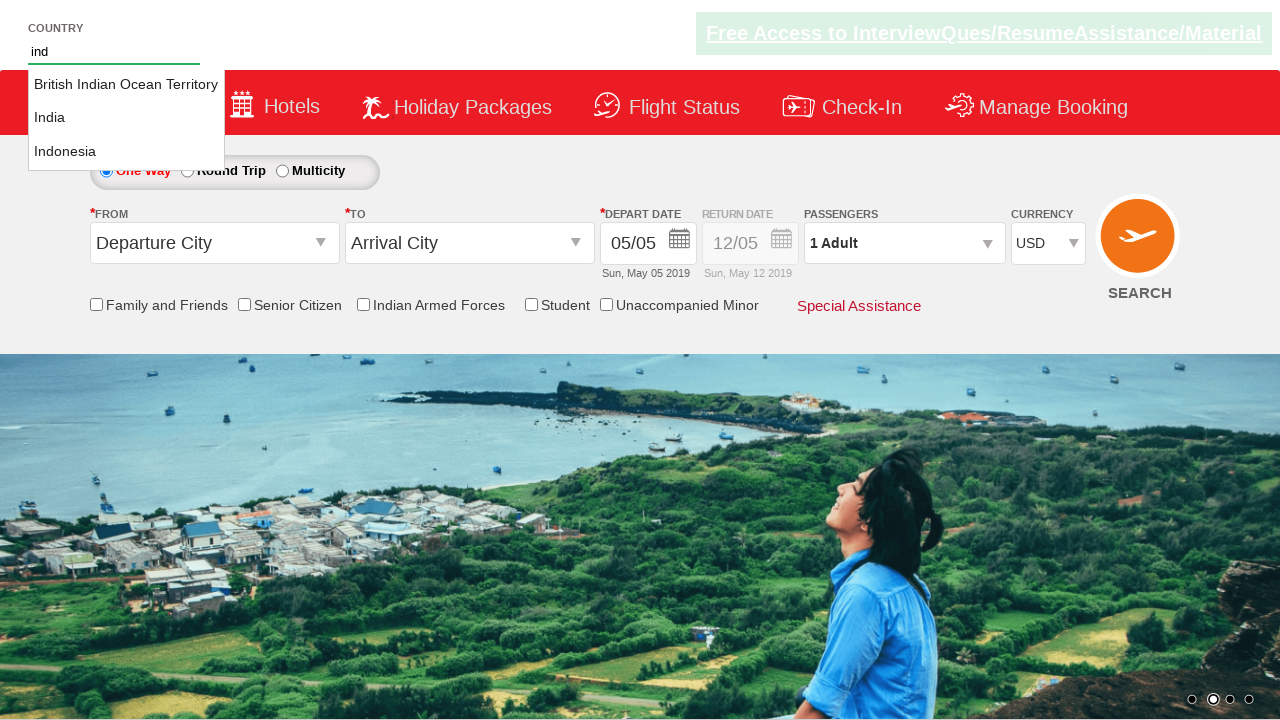

Retrieved 3 suggestion options from autosuggest dropdown
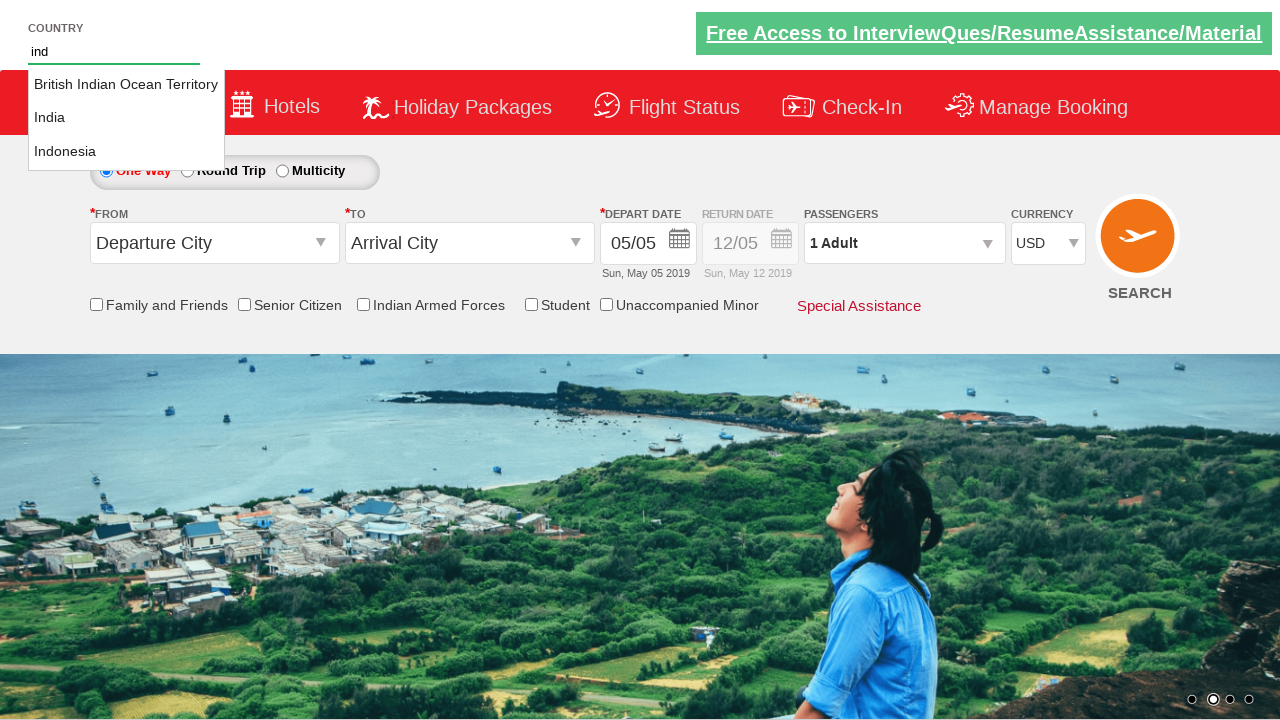

Selected 'India' from autosuggest suggestions at (126, 118) on li.ui-menu-item a >> nth=1
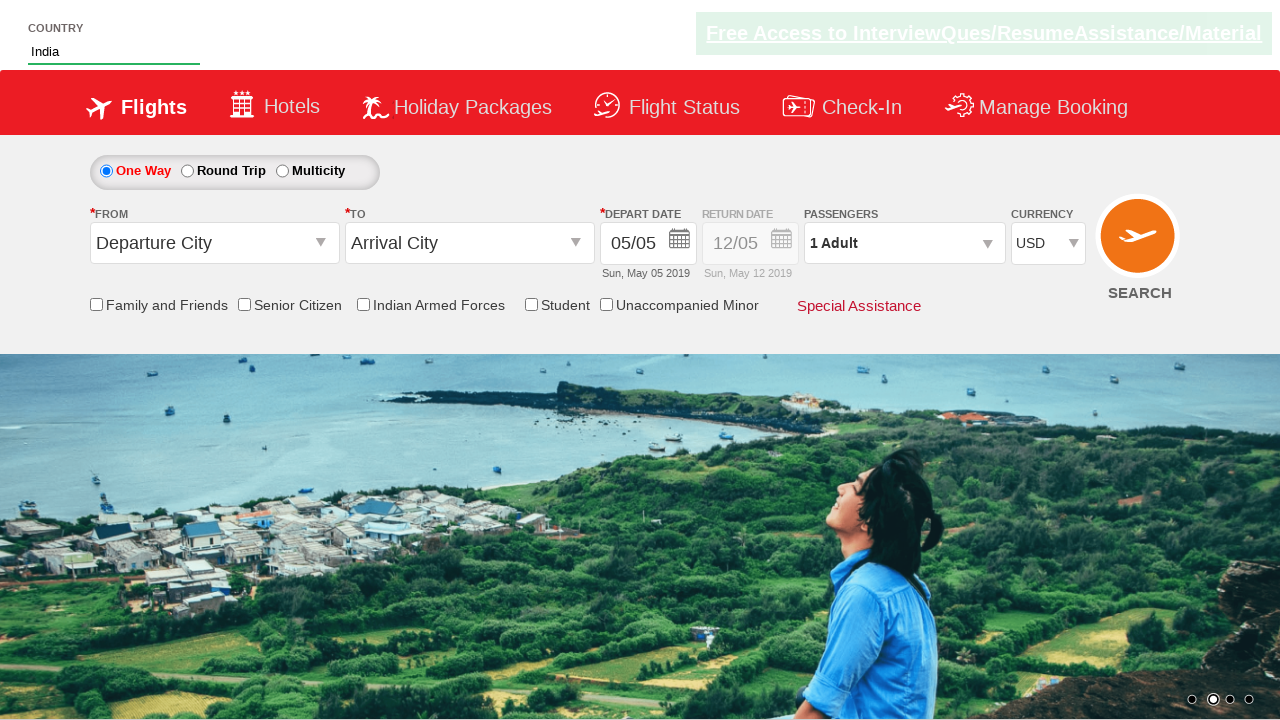

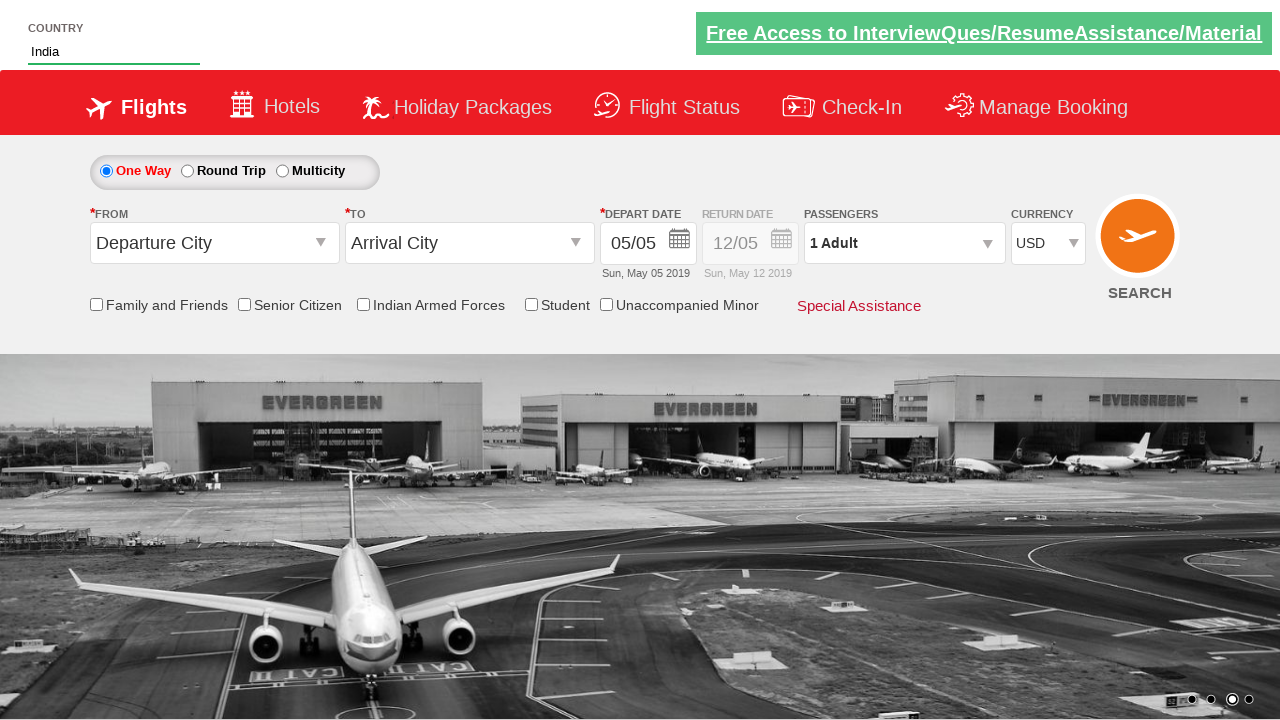